Tests that todo data persists after page reload

Starting URL: https://demo.playwright.dev/todomvc

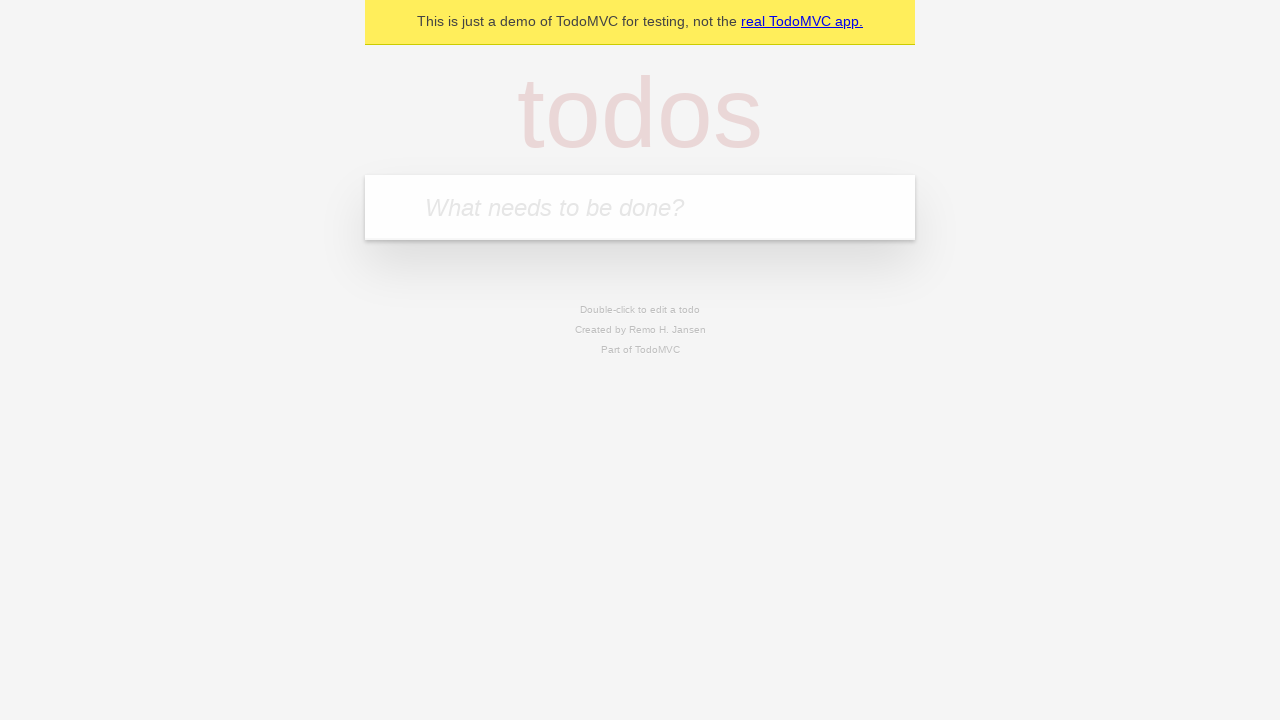

Located the todo input field
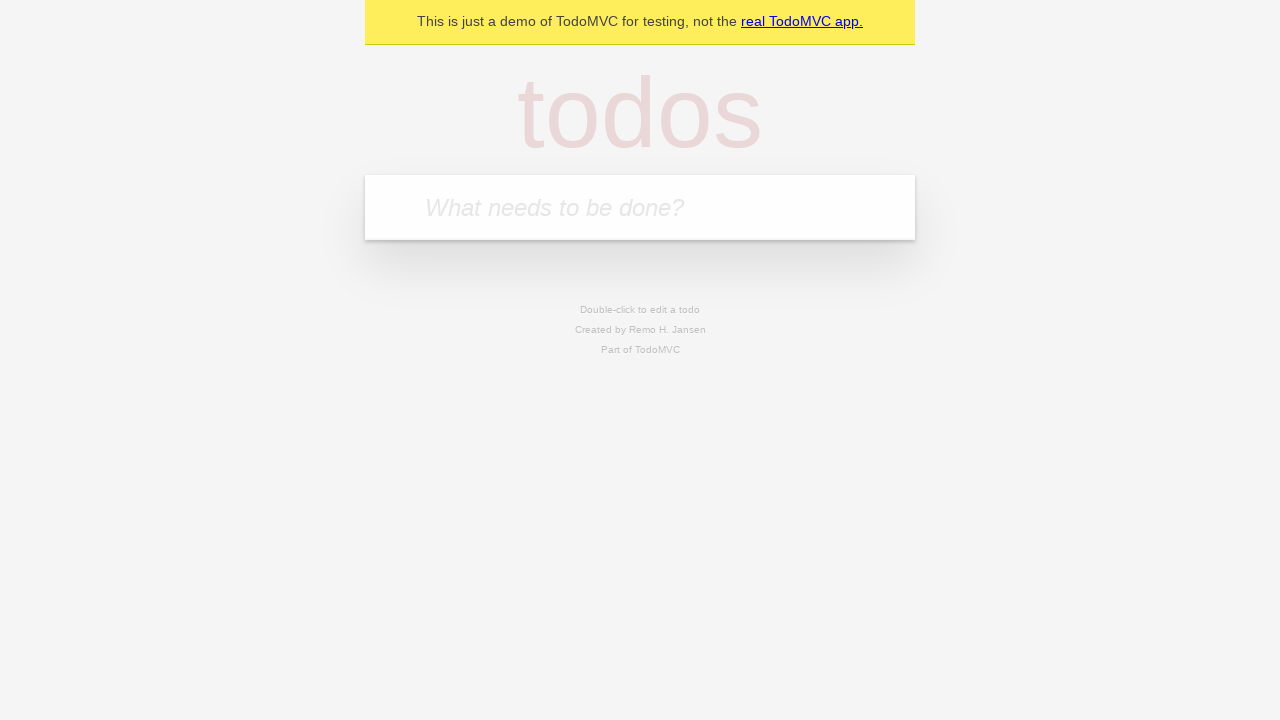

Filled todo input with 'buy some cheese' on internal:attr=[placeholder="What needs to be done?"i]
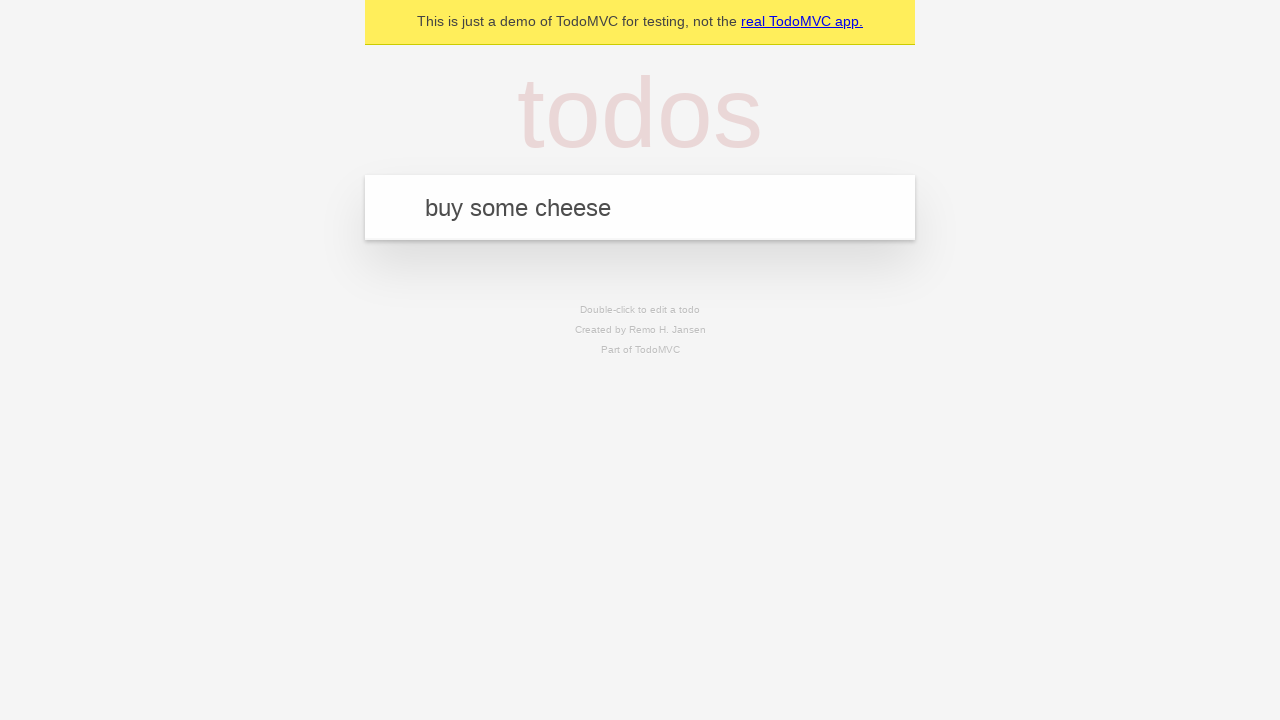

Pressed Enter to add todo 'buy some cheese' on internal:attr=[placeholder="What needs to be done?"i]
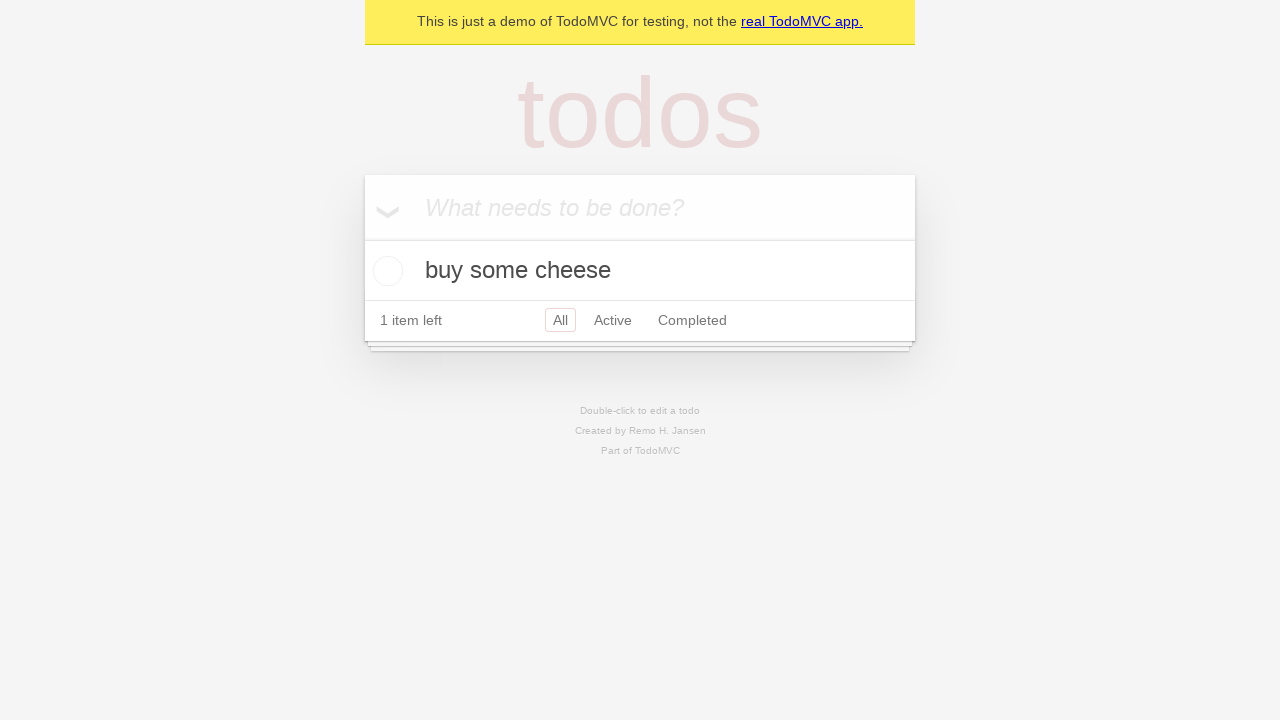

Filled todo input with 'feed the cat' on internal:attr=[placeholder="What needs to be done?"i]
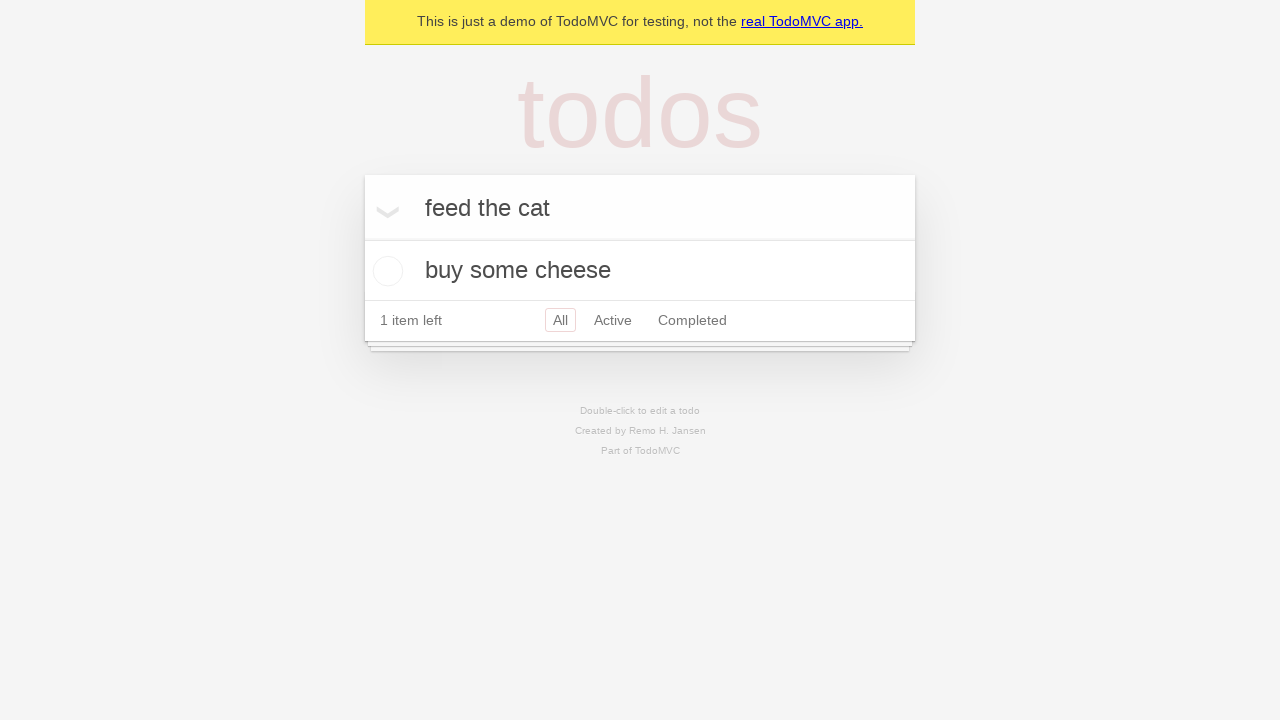

Pressed Enter to add todo 'feed the cat' on internal:attr=[placeholder="What needs to be done?"i]
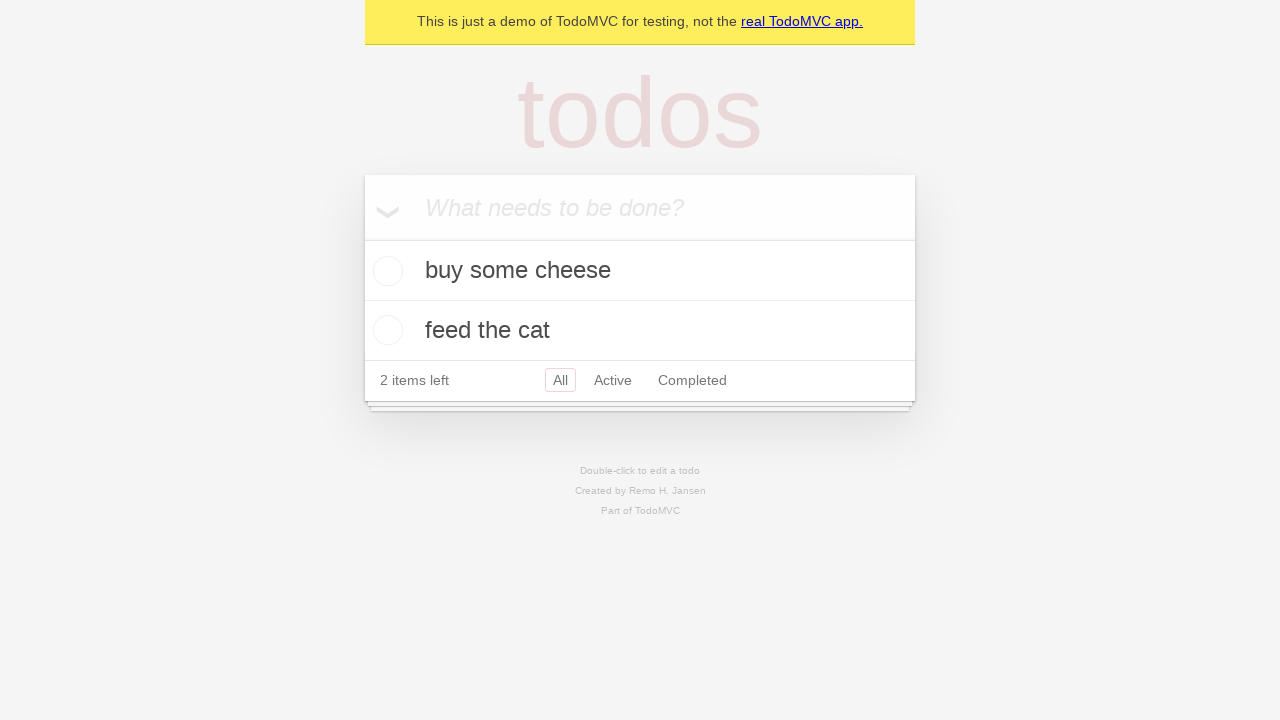

Waited for both todo items to be added to the page
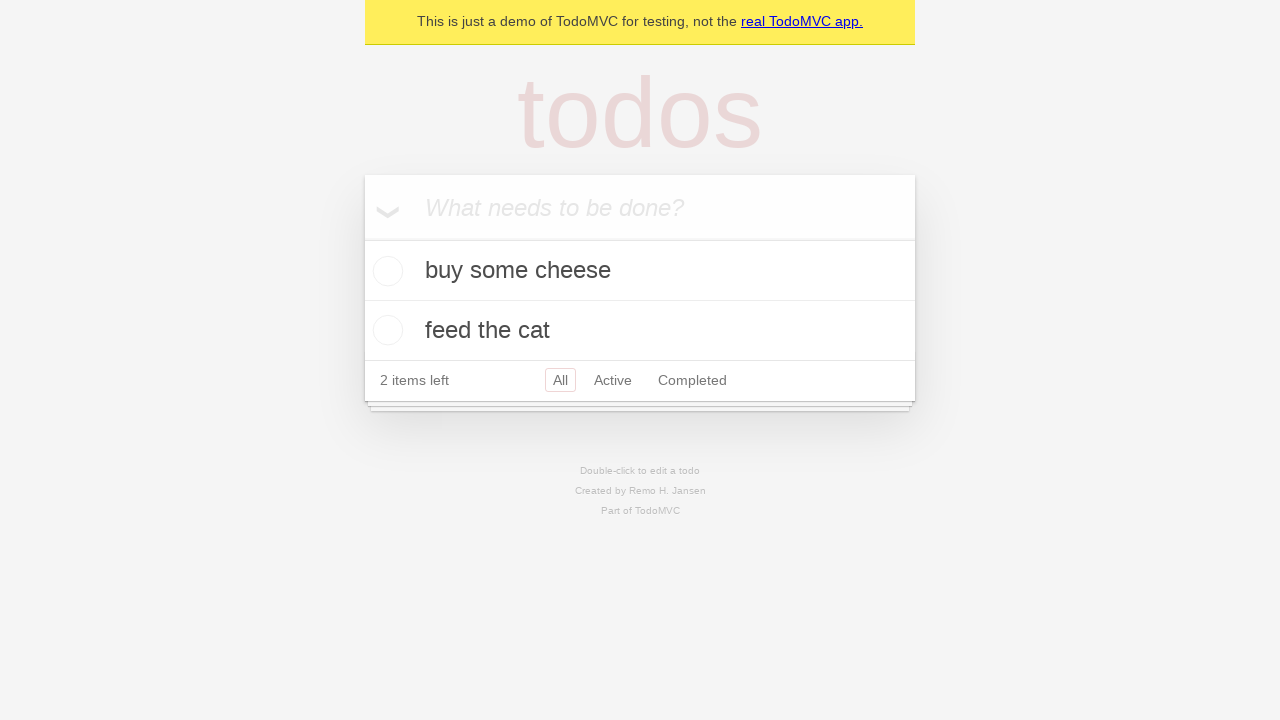

Located the checkbox for the first todo item
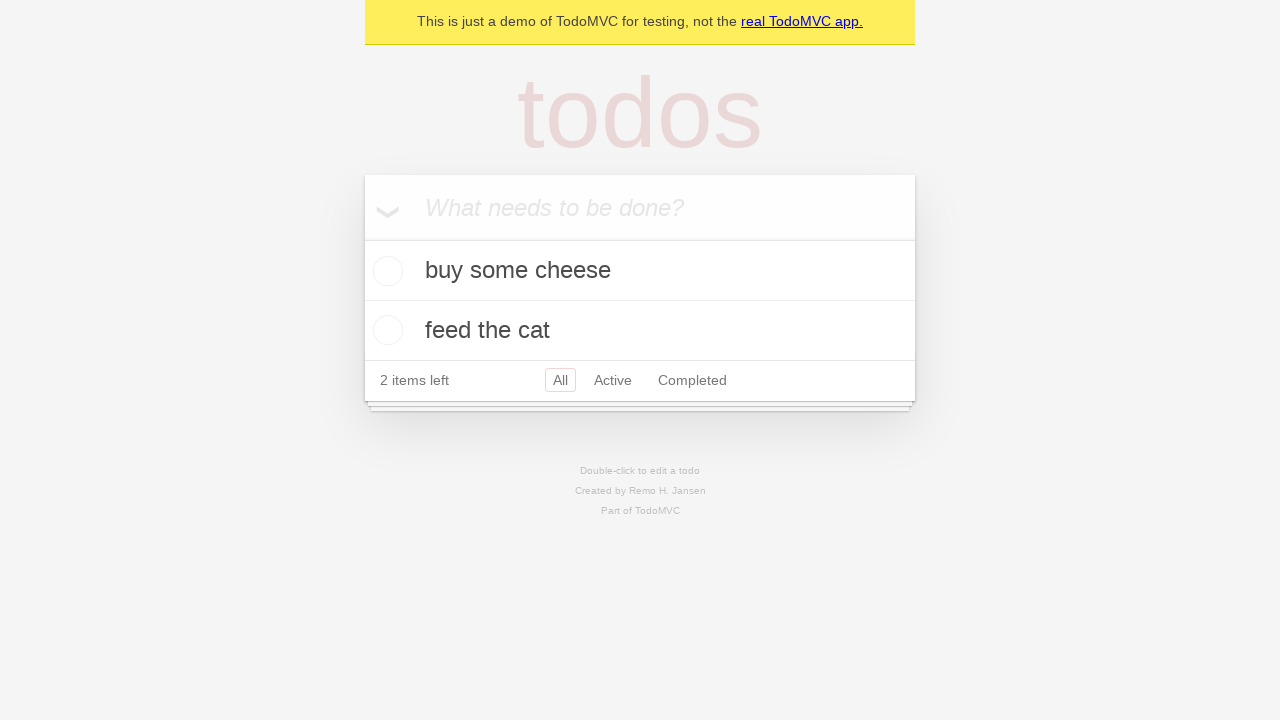

Checked the first todo item at (385, 271) on internal:testid=[data-testid="todo-item"s] >> nth=0 >> internal:role=checkbox
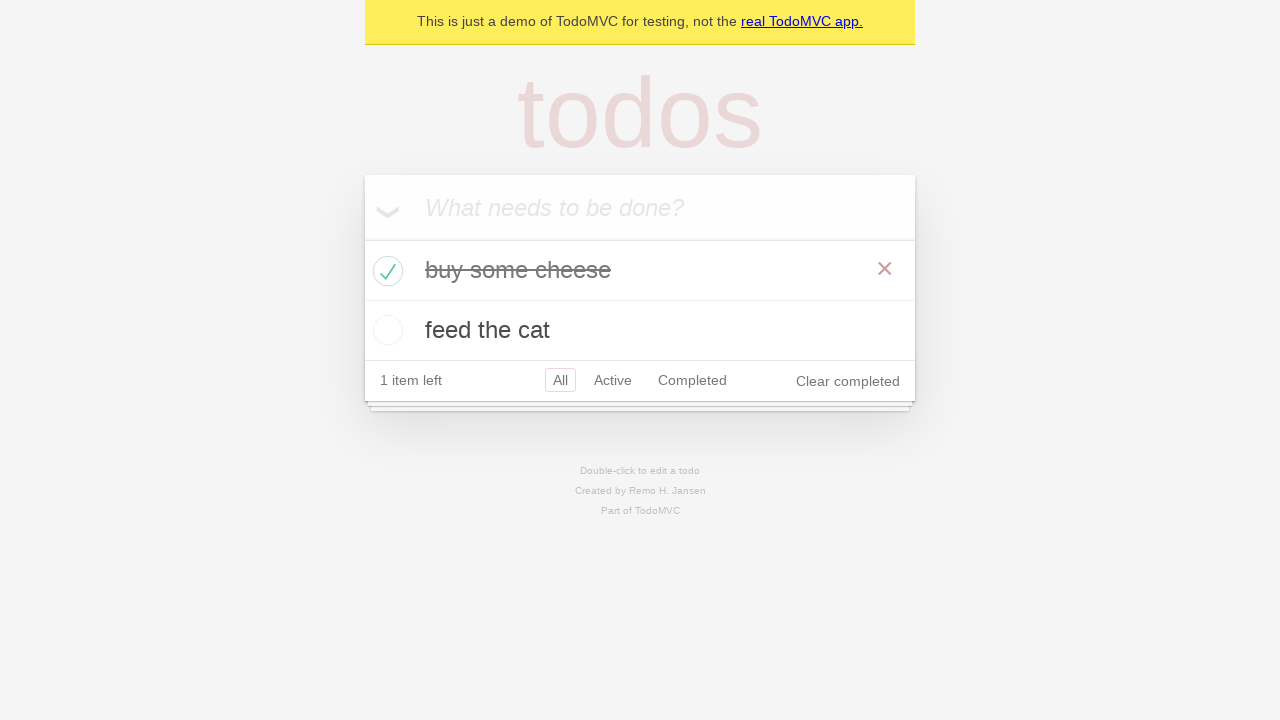

Reloaded the page to test data persistence
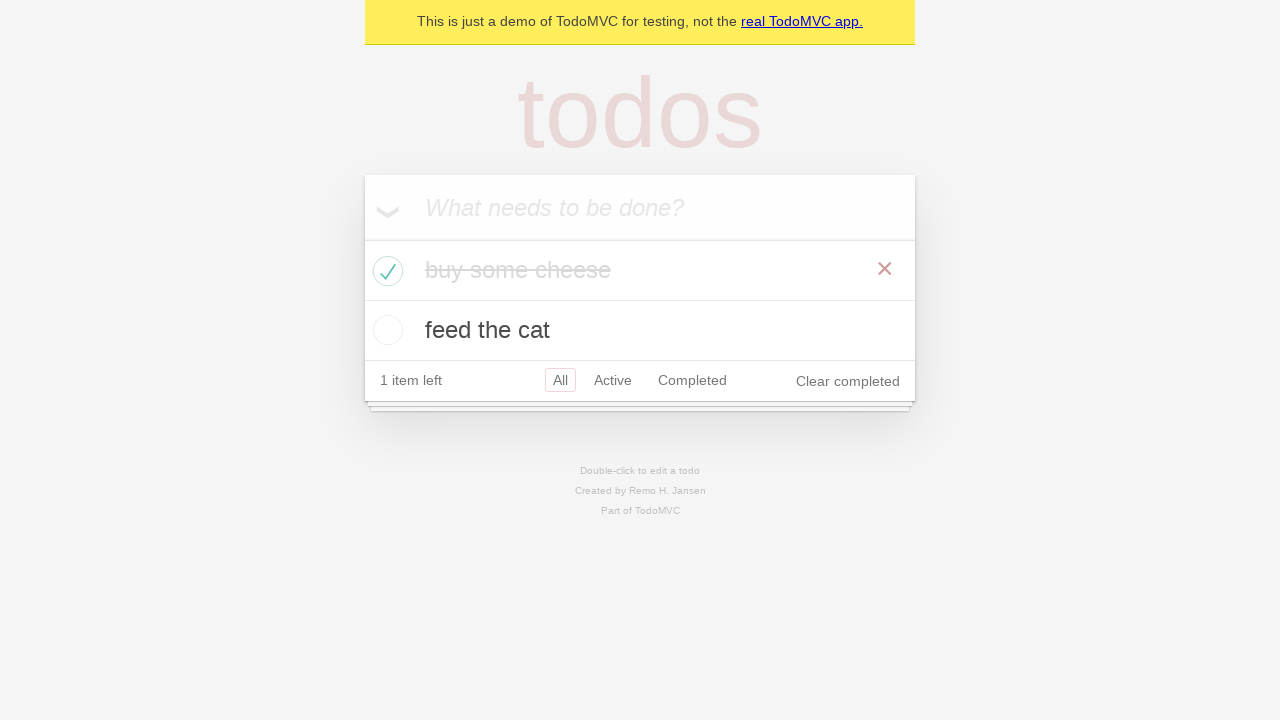

Waited for todo items to load after page reload
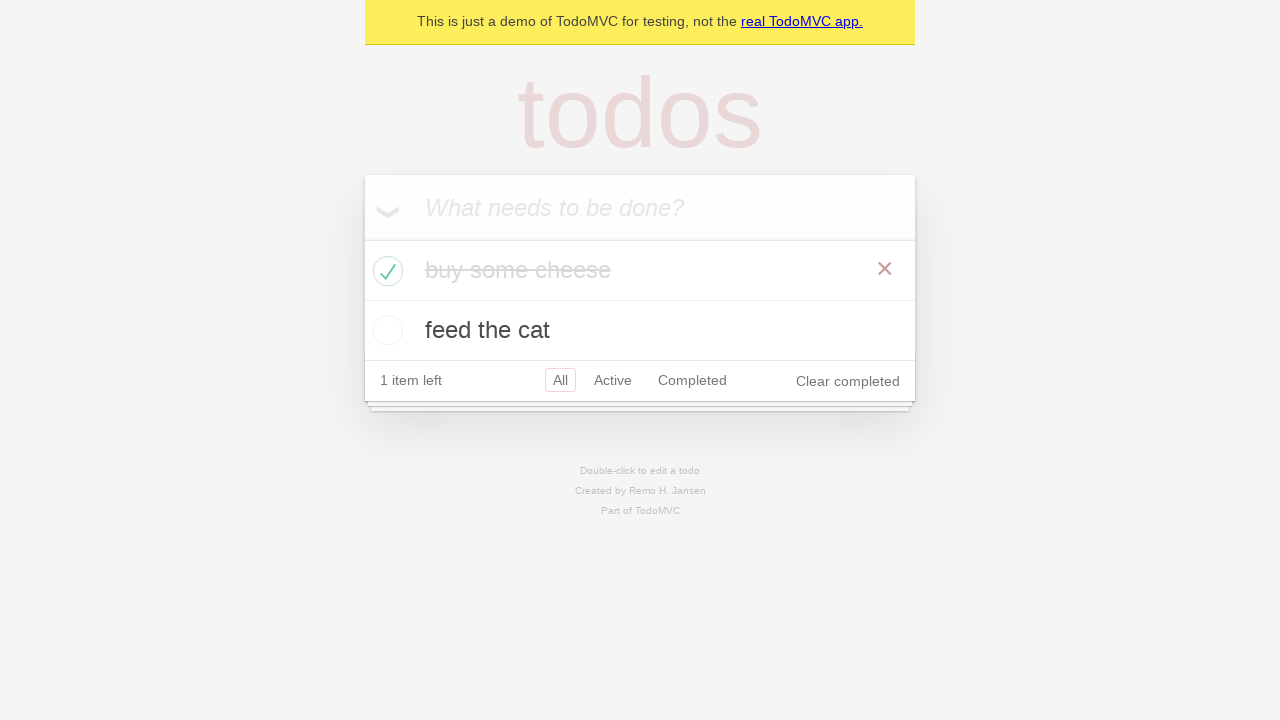

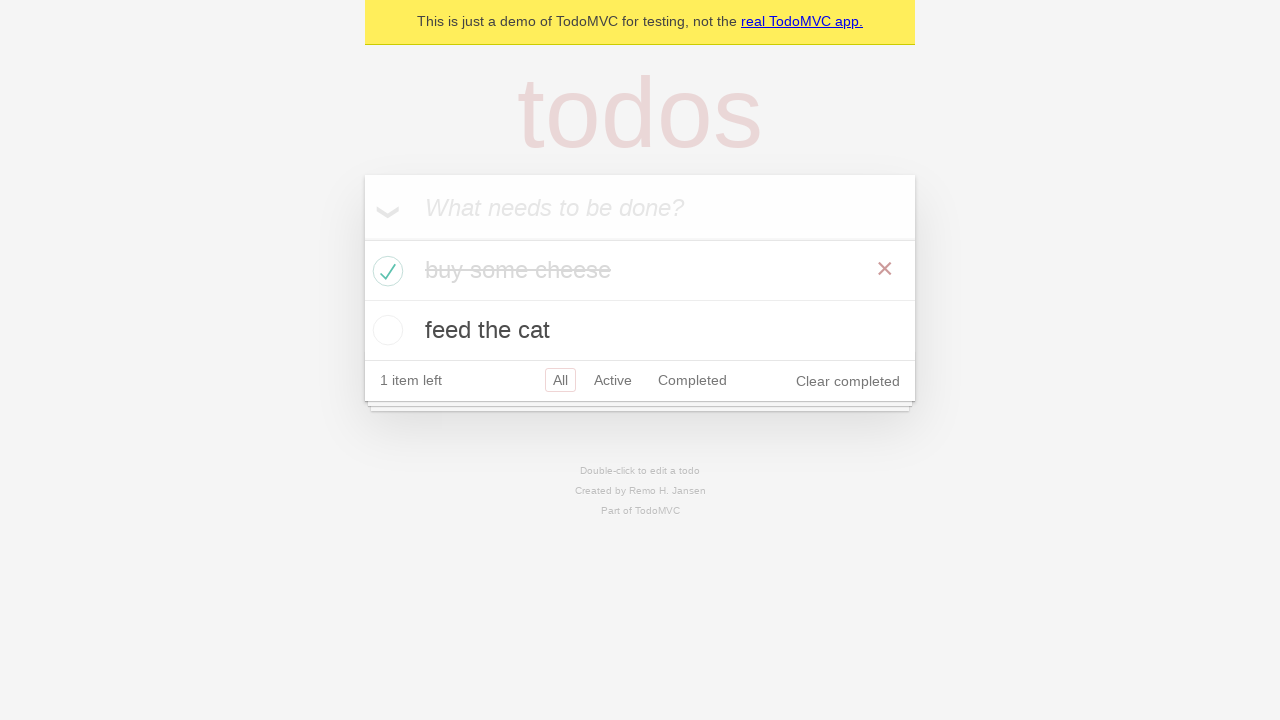